Tests clicking alert button - Spec Reporter demo

Starting URL: http://omayo.blogspot.com

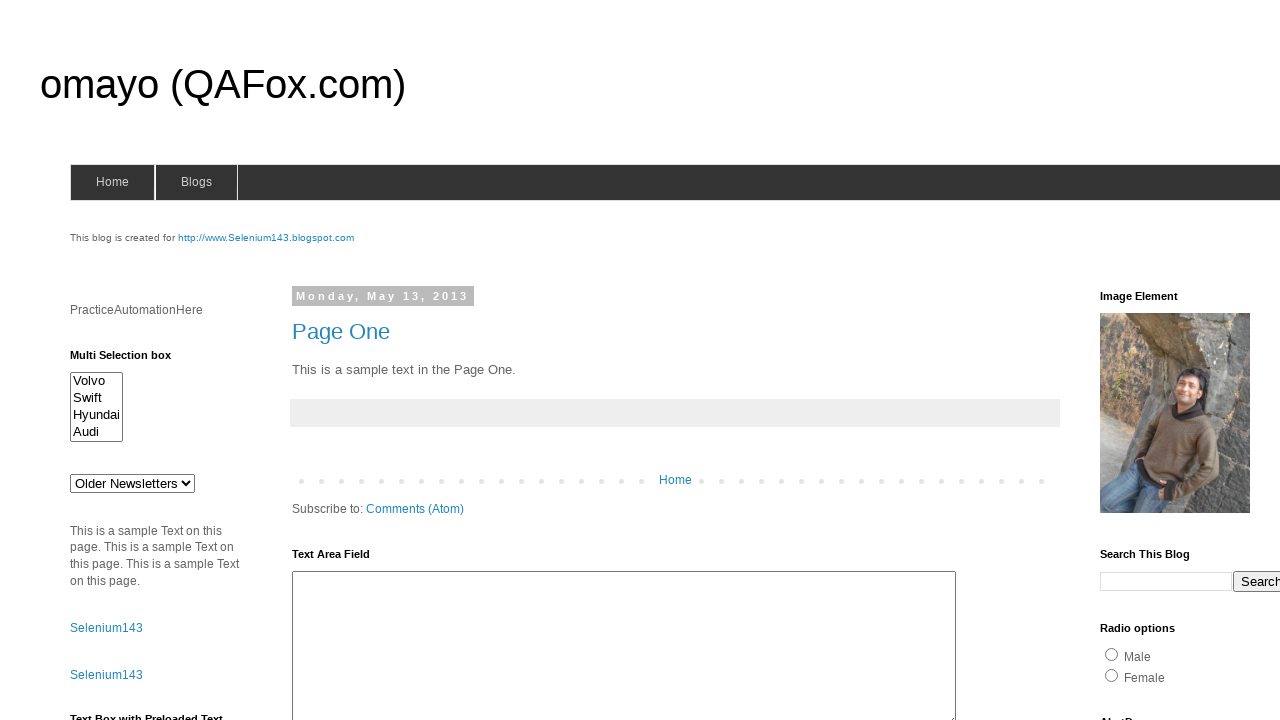

Clicked alert button to trigger alert dialog at (1154, 361) on xpath=/html/body/div[4]/div[2]/div[2]/div[2]/div[2]/div[2]/div[2]/div/div[4]/div
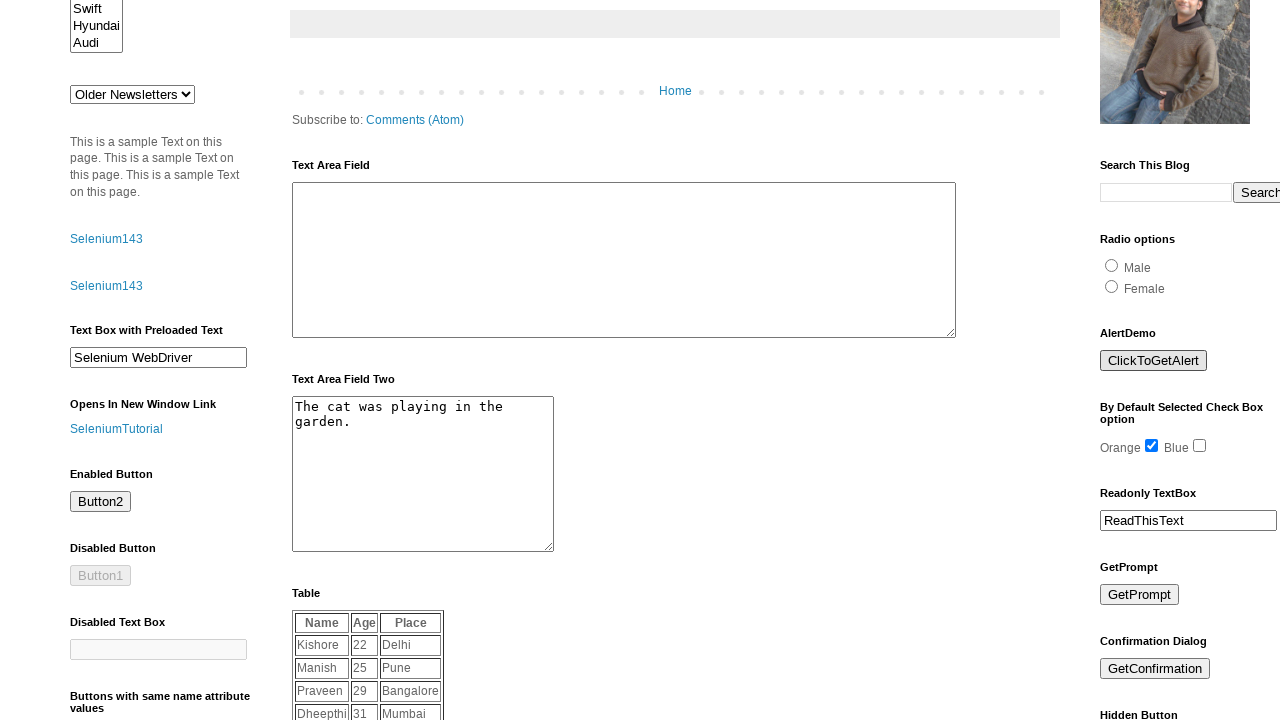

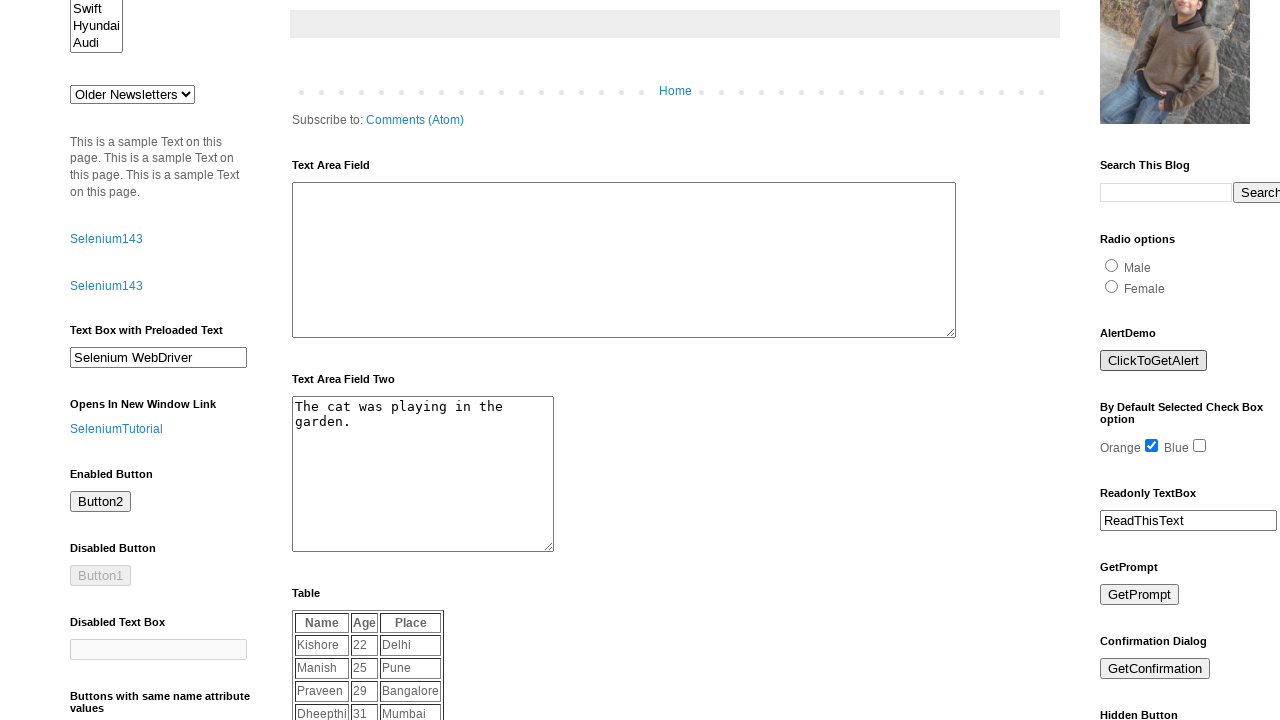